Searches for "Demand Driven Material Requirement Plan" on Microsoft.com by clicking the search icon, entering the term, and executing the search

Starting URL: http://www.microsoft.com

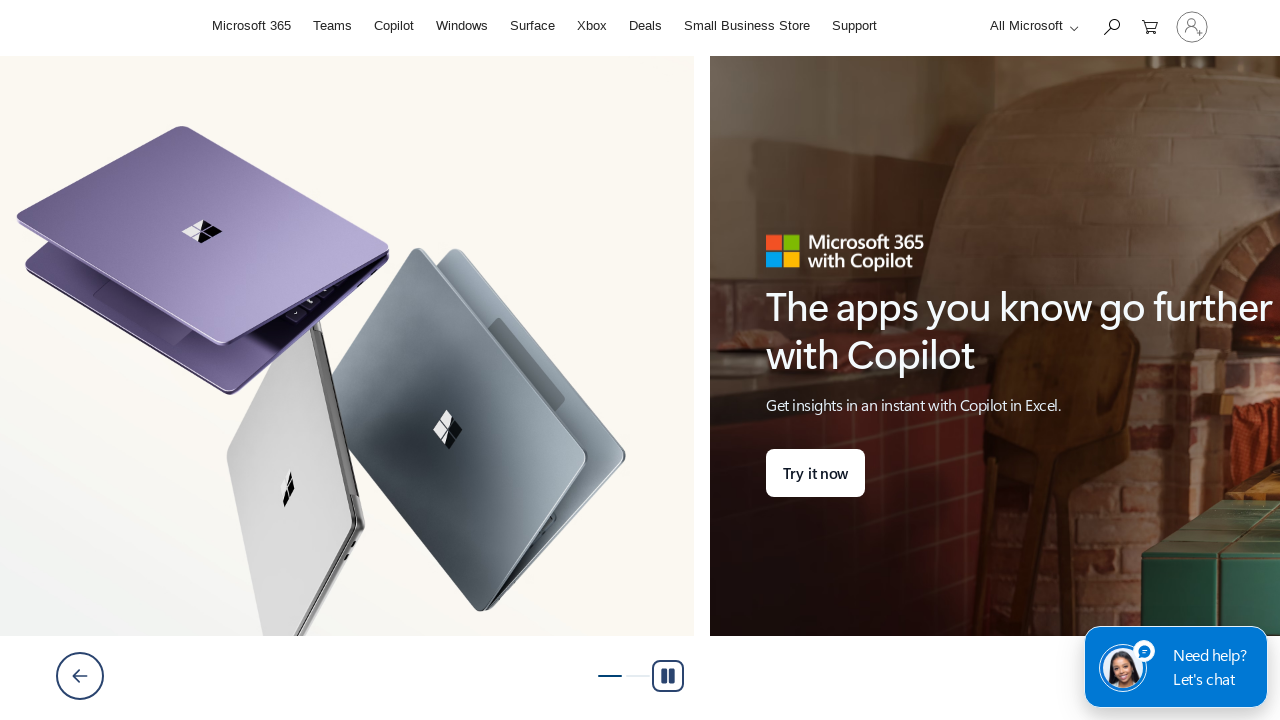

Clicked search icon to expand search box at (1111, 26) on #search
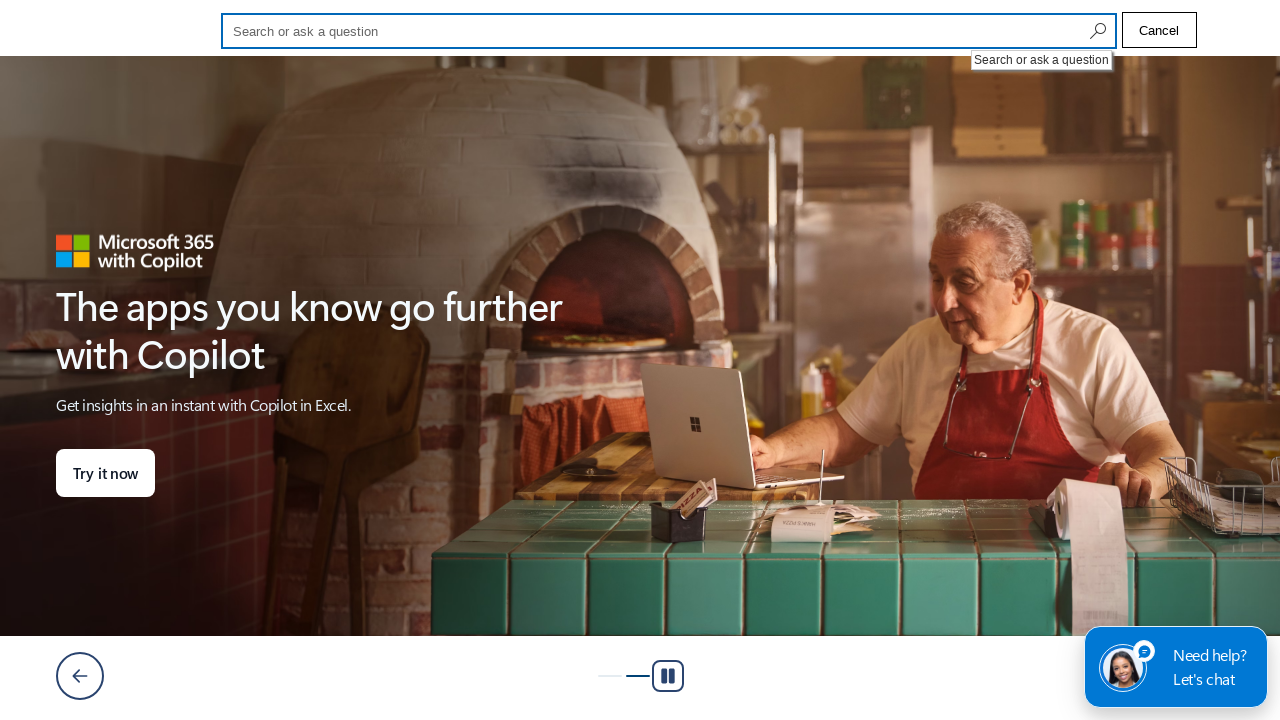

Entered 'Demand Driven Material Requirement Plan' in search field on #cli_shellHeaderSearchInput
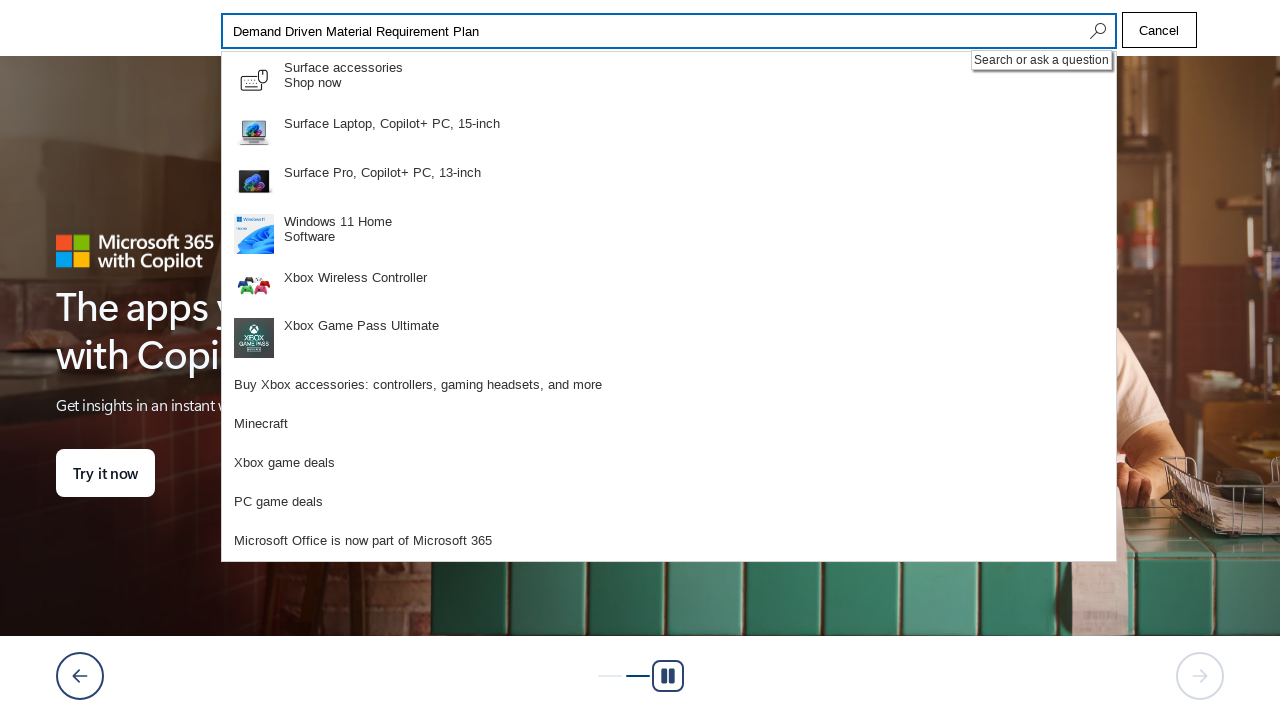

Clicked search button to execute search at (1096, 31) on #search
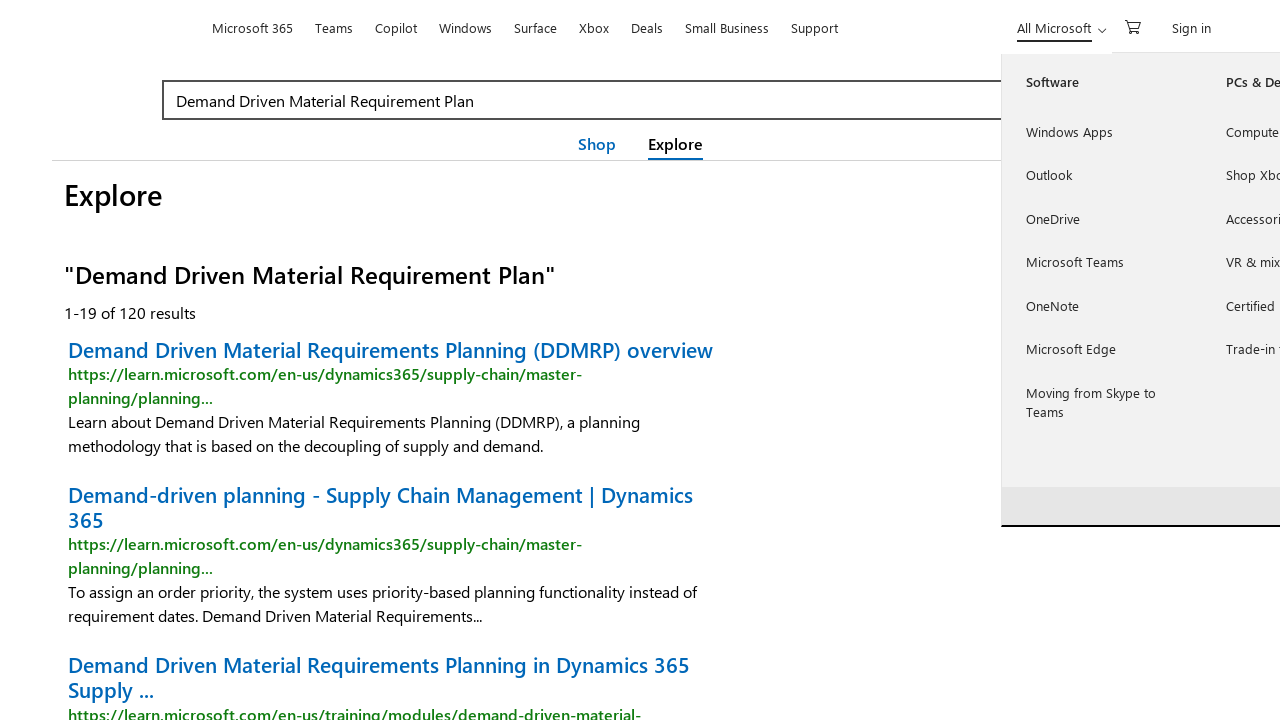

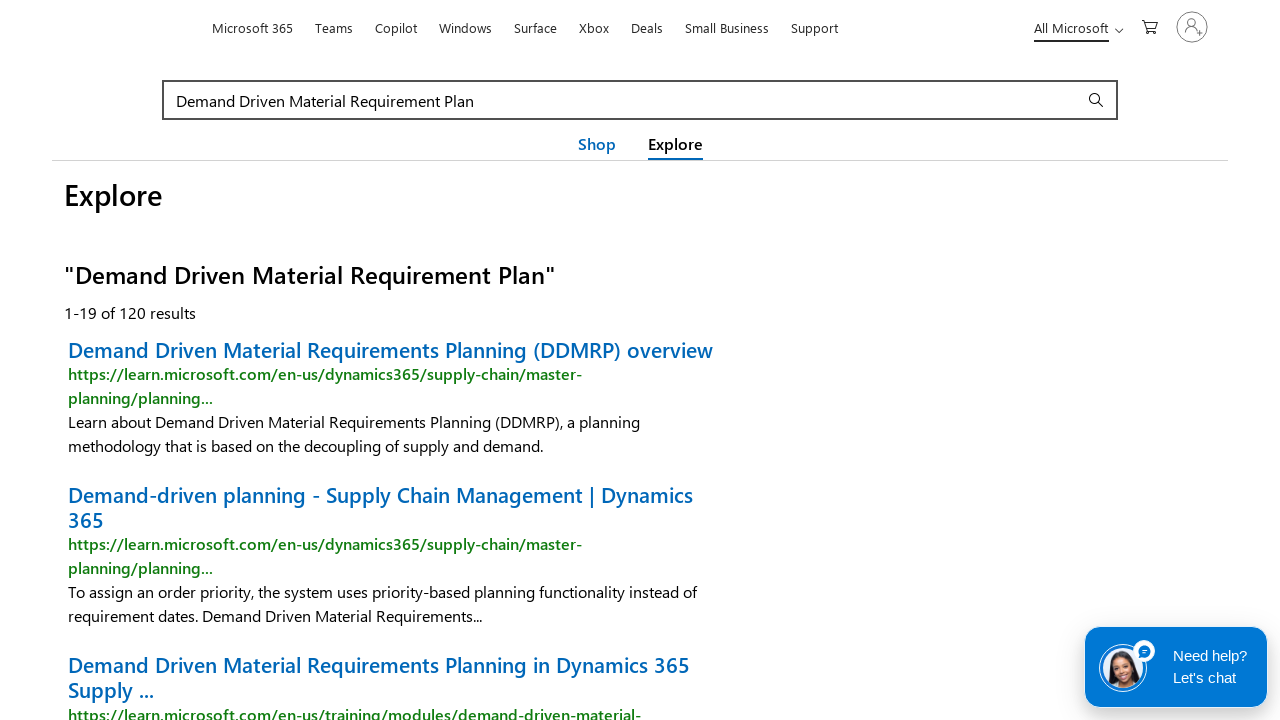